Tests dropdown menu functionality by selecting an option by value and verifying the selected text

Starting URL: https://www.selenium.dev/selenium/web/web-form.html

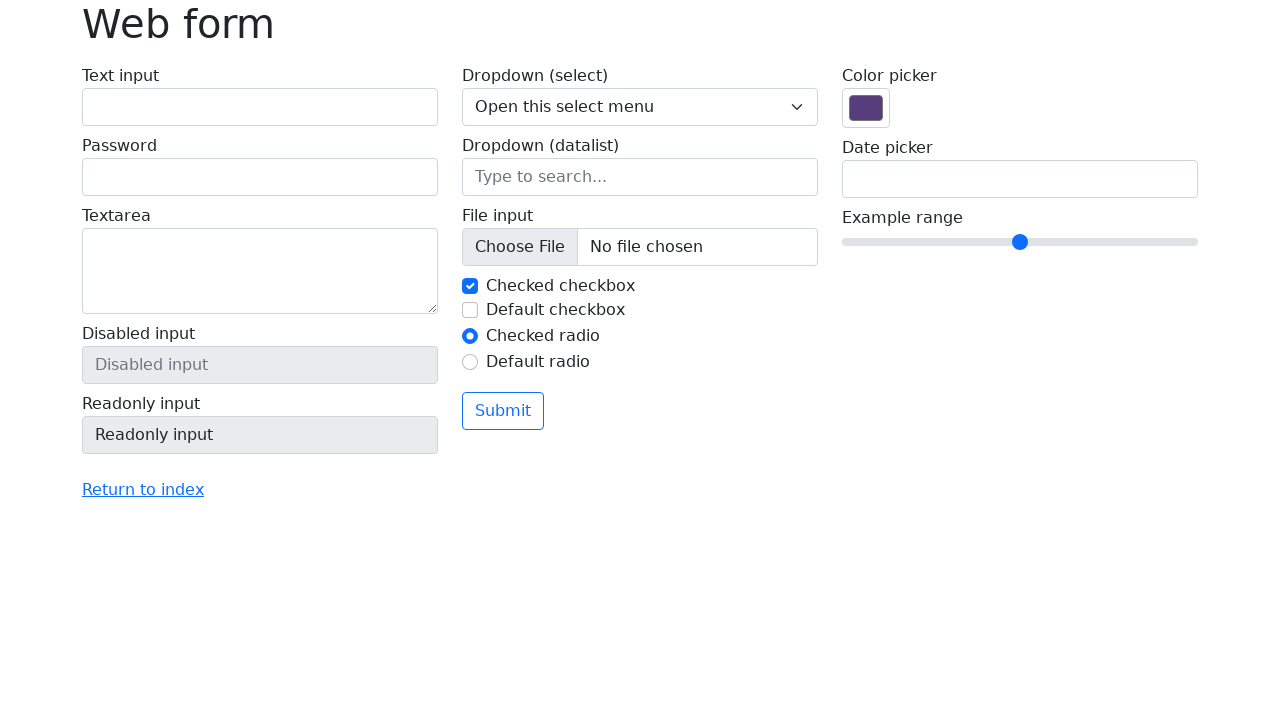

Selected option with value '3' from dropdown menu on select[name='my-select']
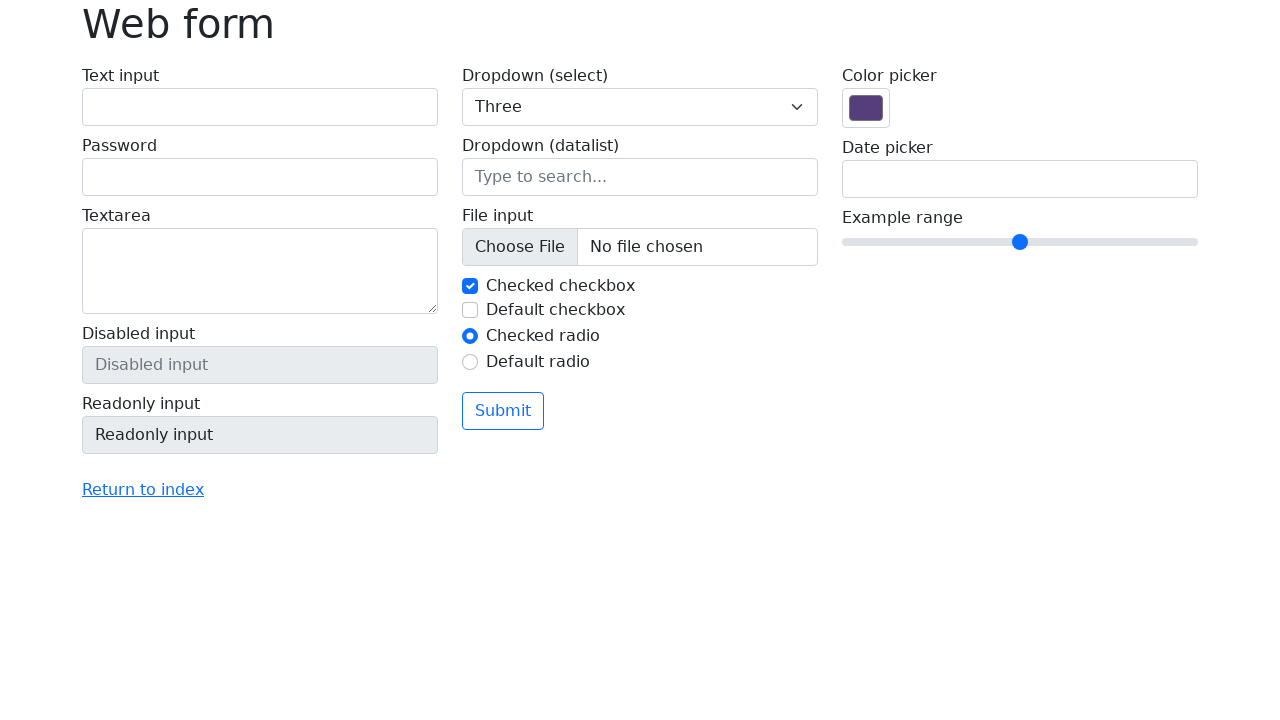

Retrieved selected option text from dropdown
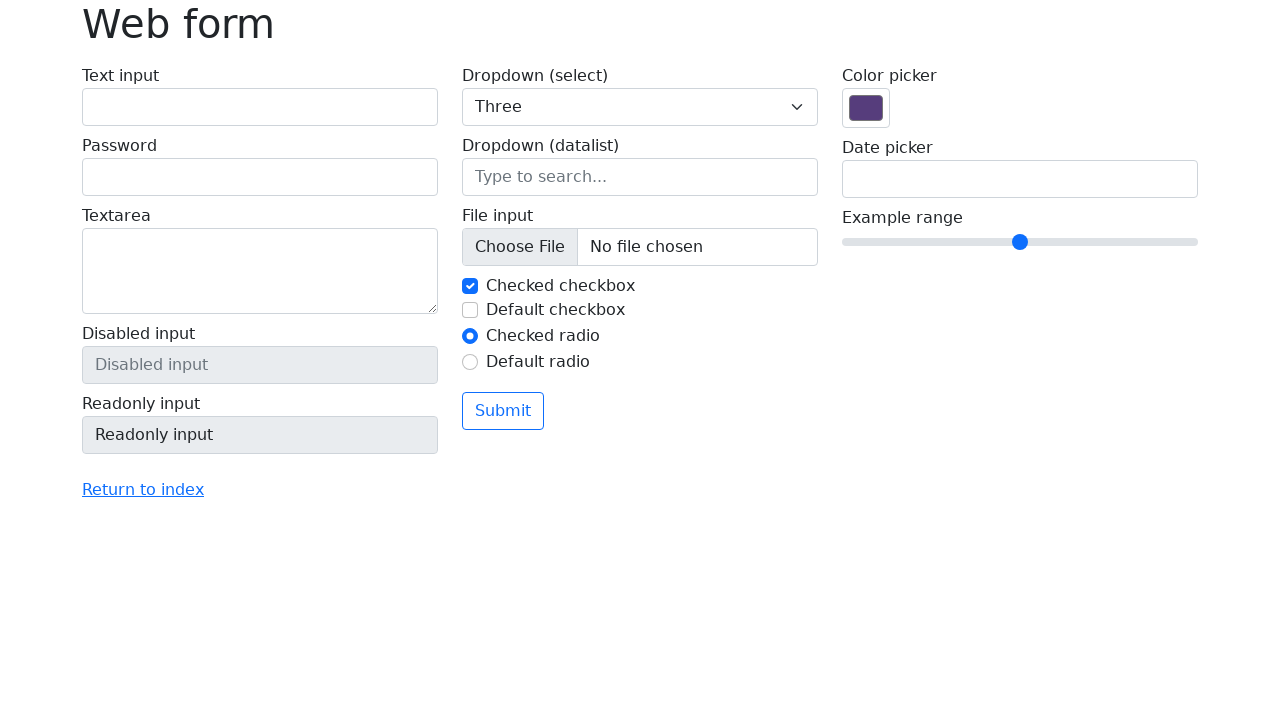

Verified selected text equals 'Three'
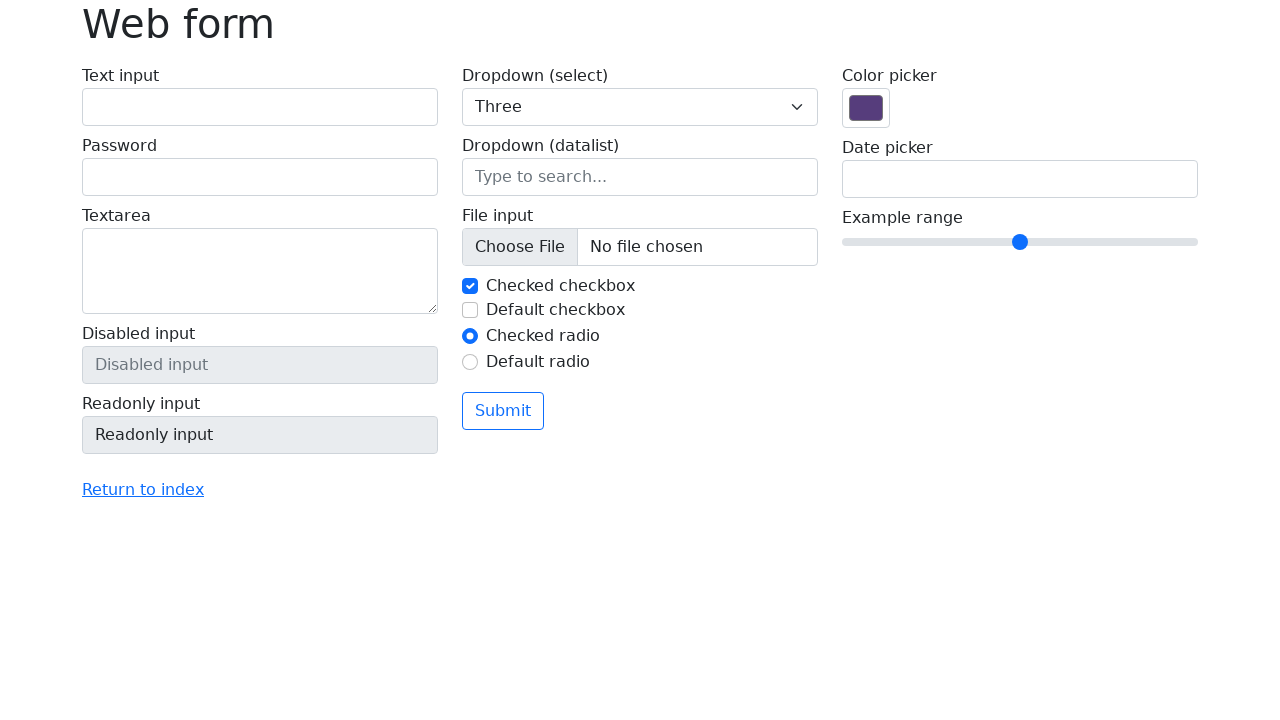

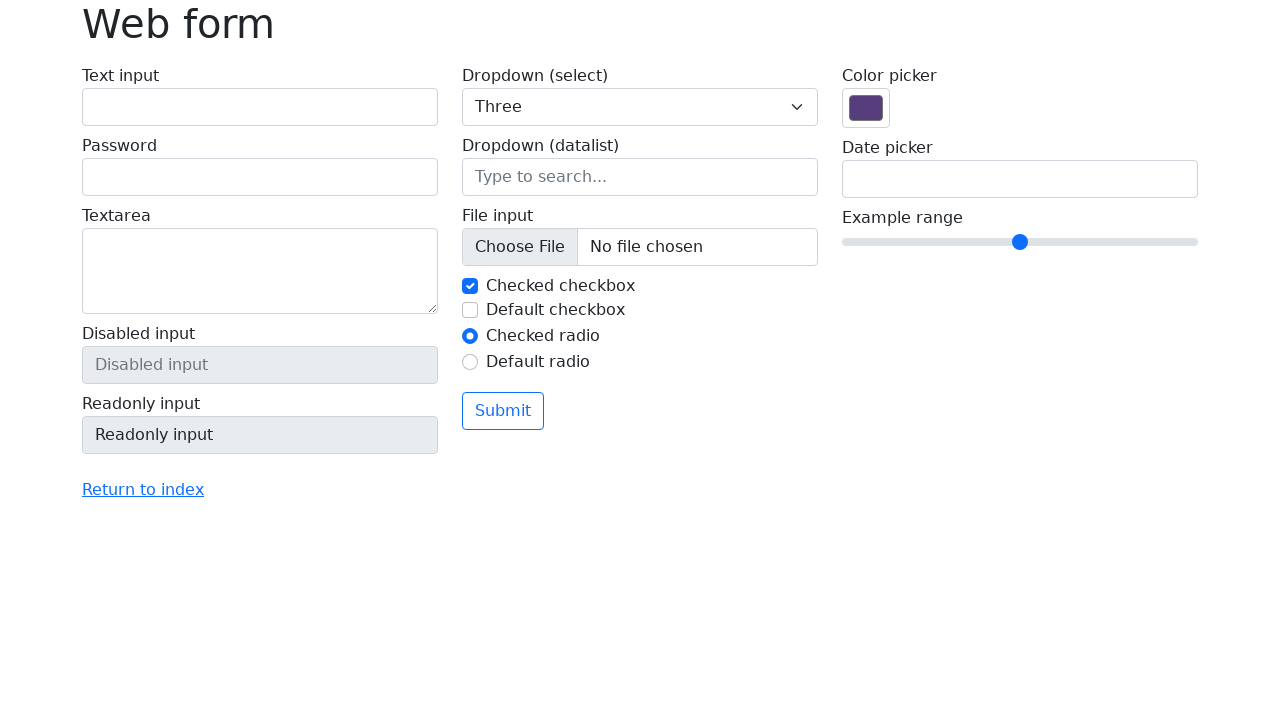